Tests scrolling functionality by navigating to a BrowserStack tutorial page and scrolling down to bring the "Terms of Service" link into view.

Starting URL: https://www.browserstack.com/guide/selenium-scroll-tutorial

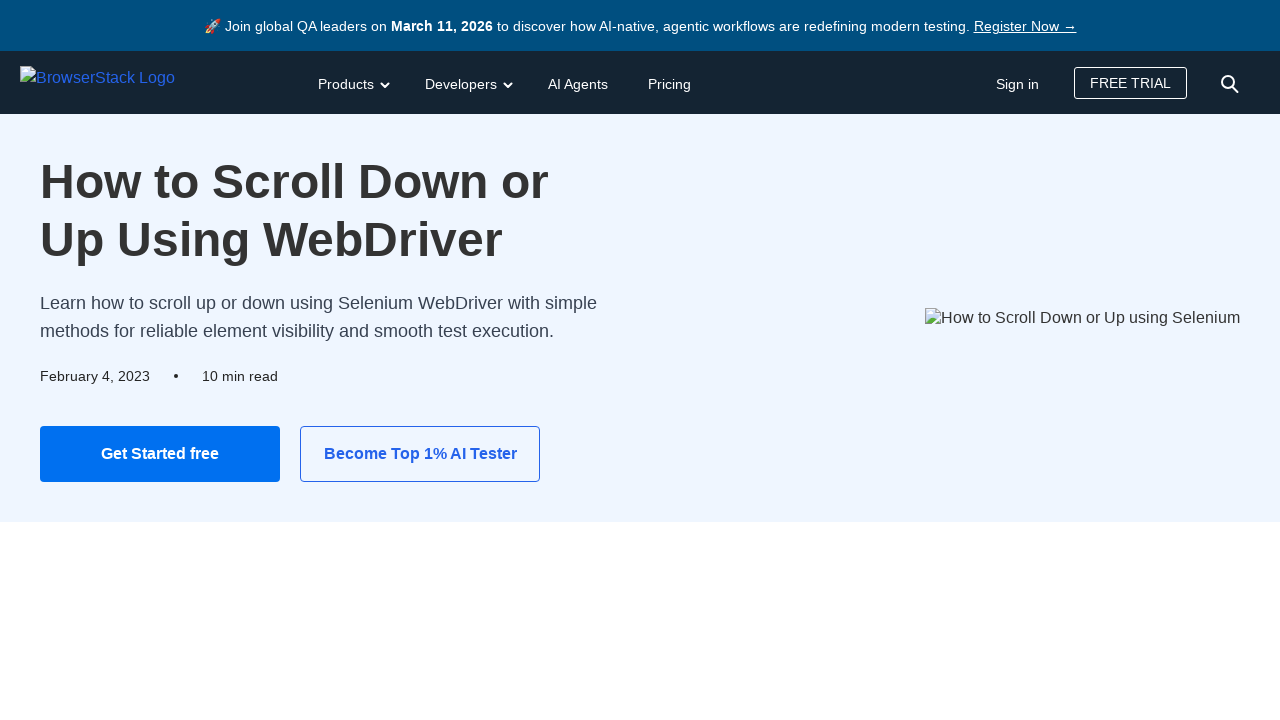

Navigated to BrowserStack Selenium scroll tutorial page and waited for DOM to load
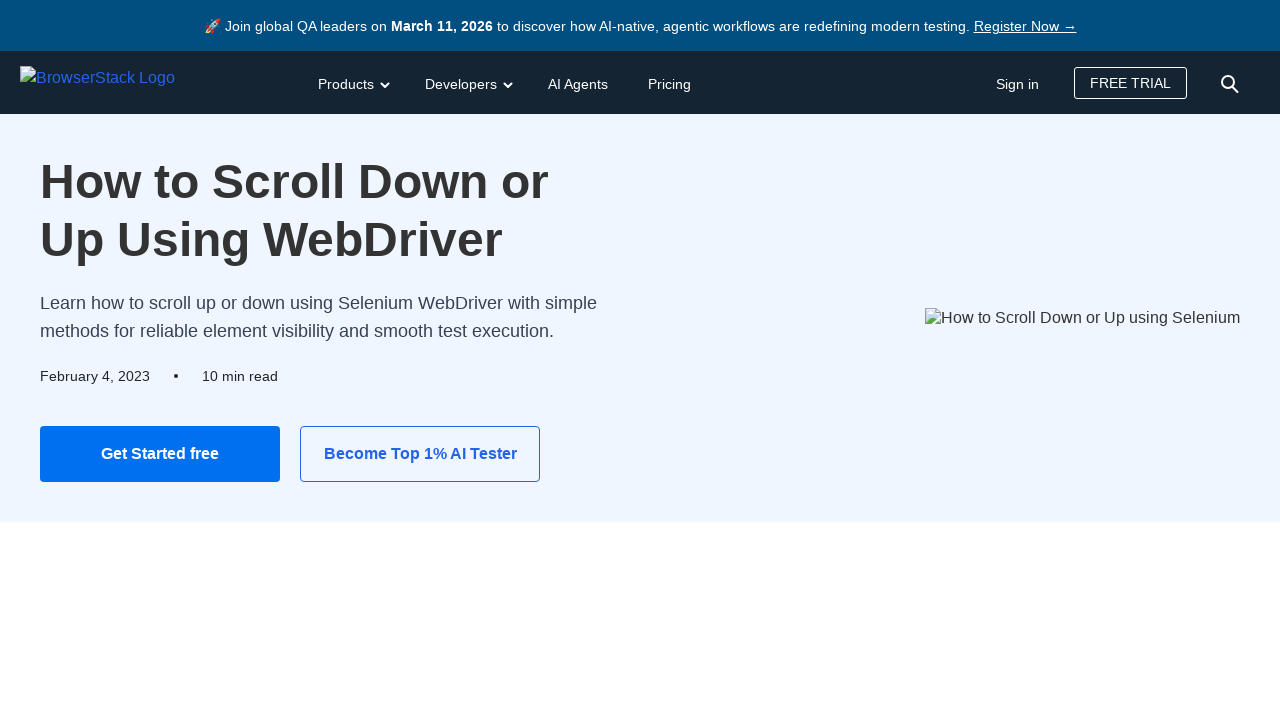

Located the Terms of Service link element
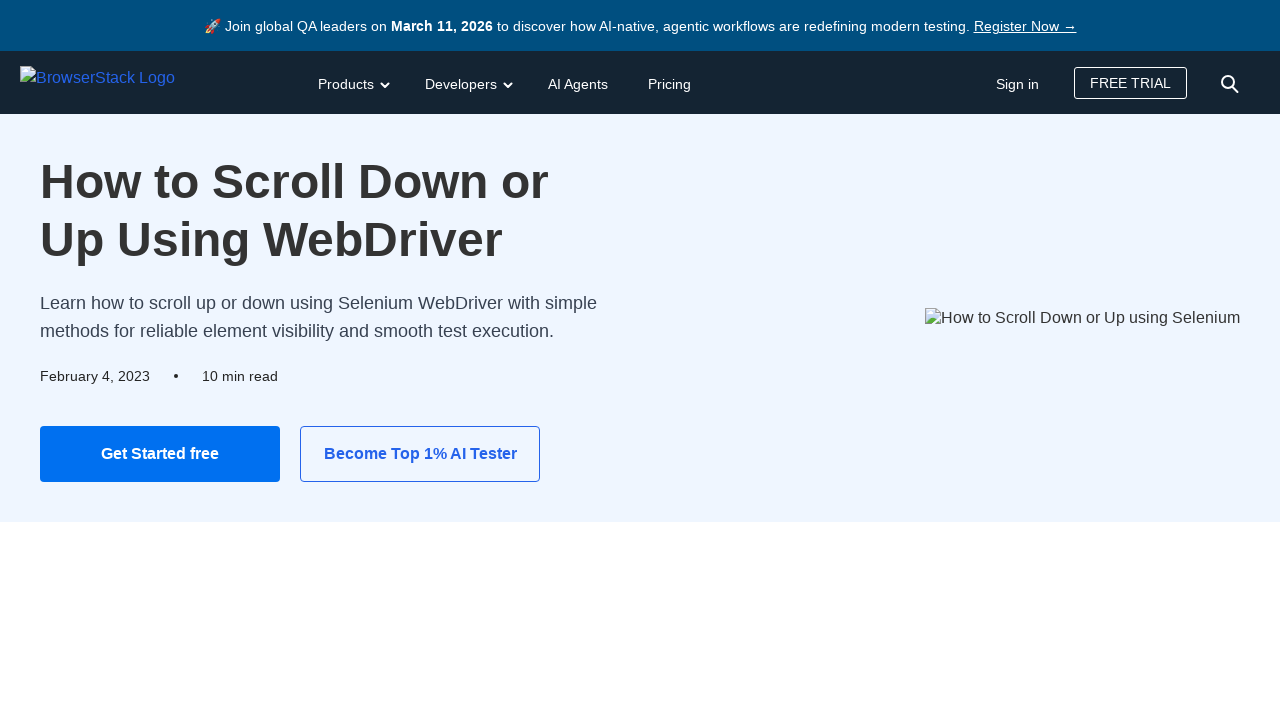

Scrolled down to bring the Terms of Service link into view
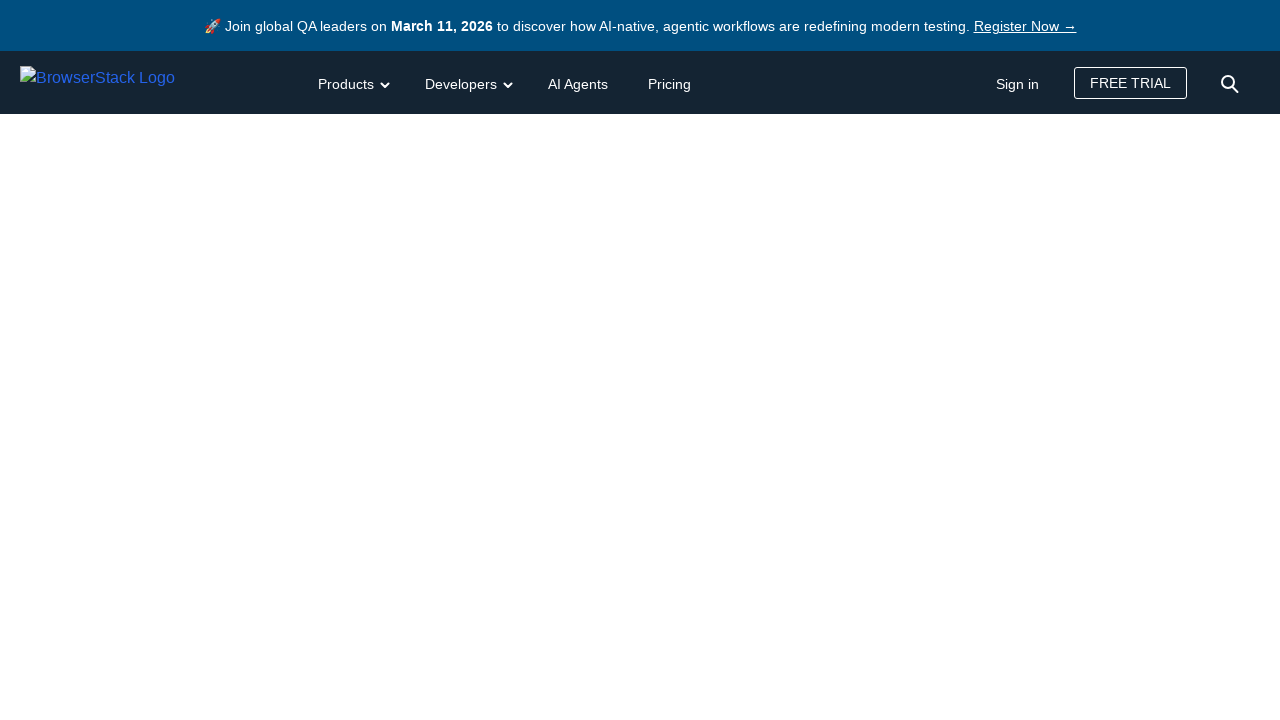

Waited for scroll animation to complete
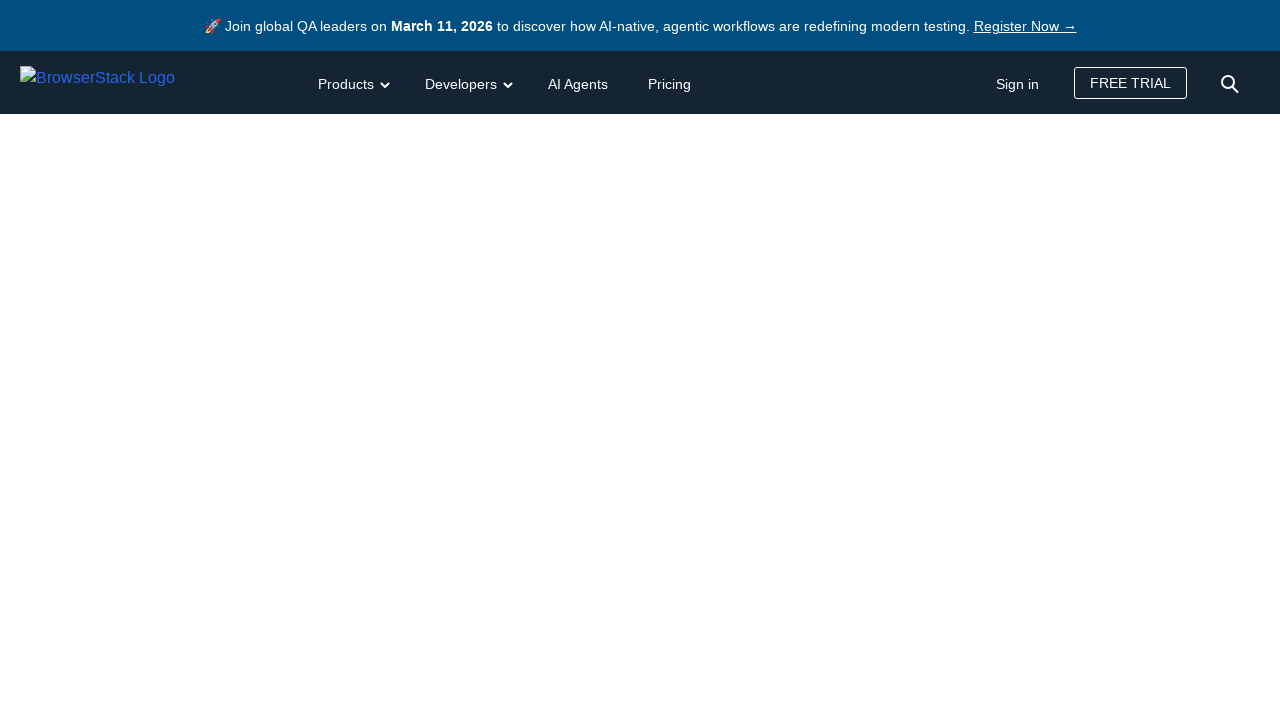

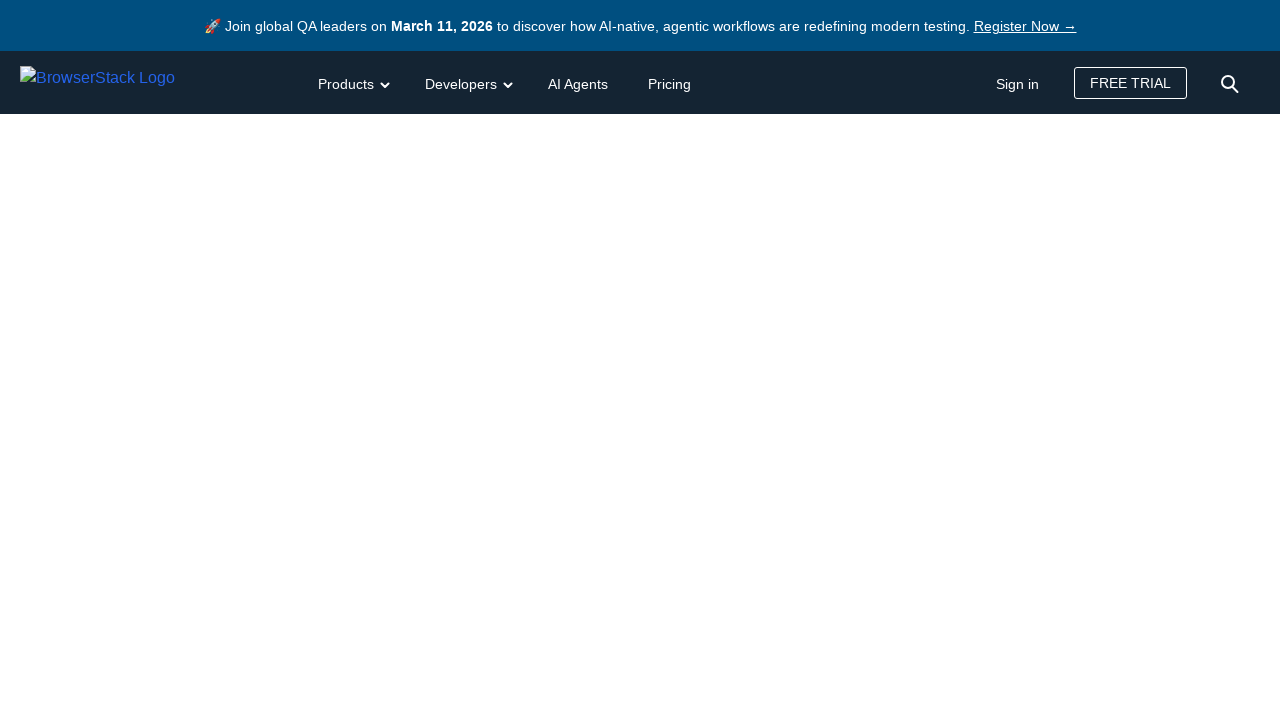